Tests jQuery UI datepicker widget by clicking on the datepicker input to open the calendar

Starting URL: https://jqueryui.com/datepicker/

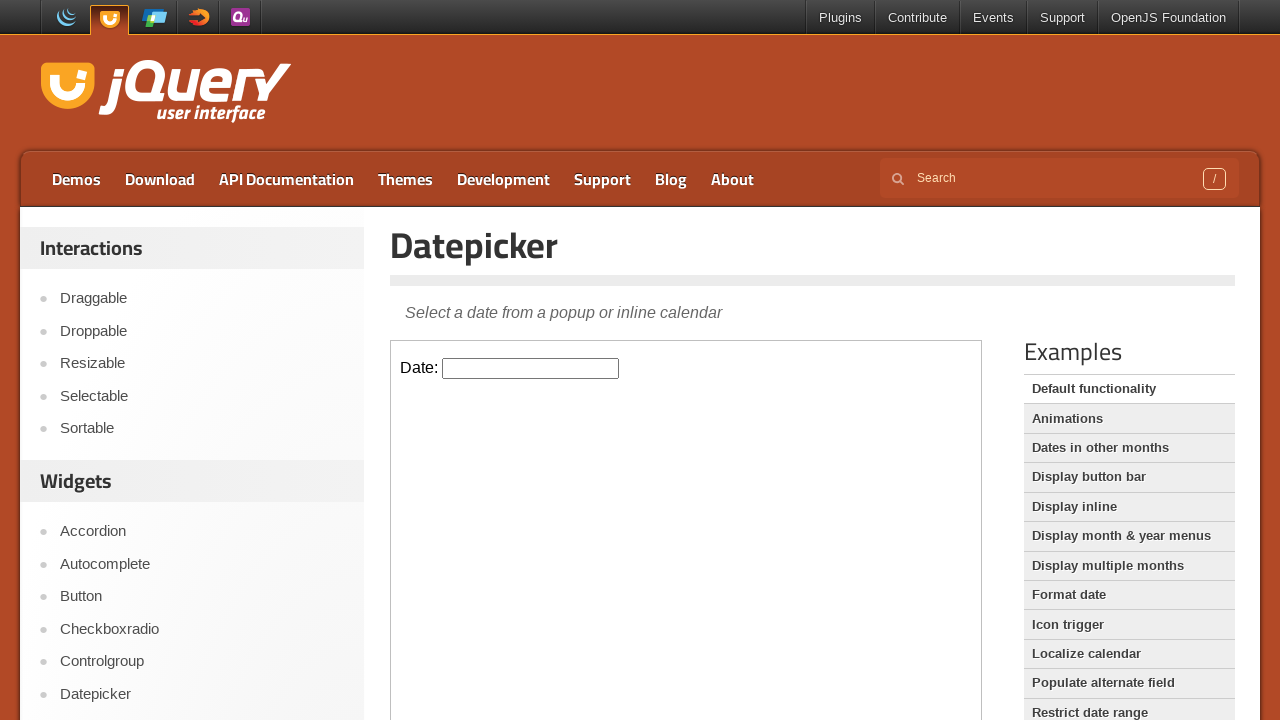

Located the demo iframe containing the datepicker widget
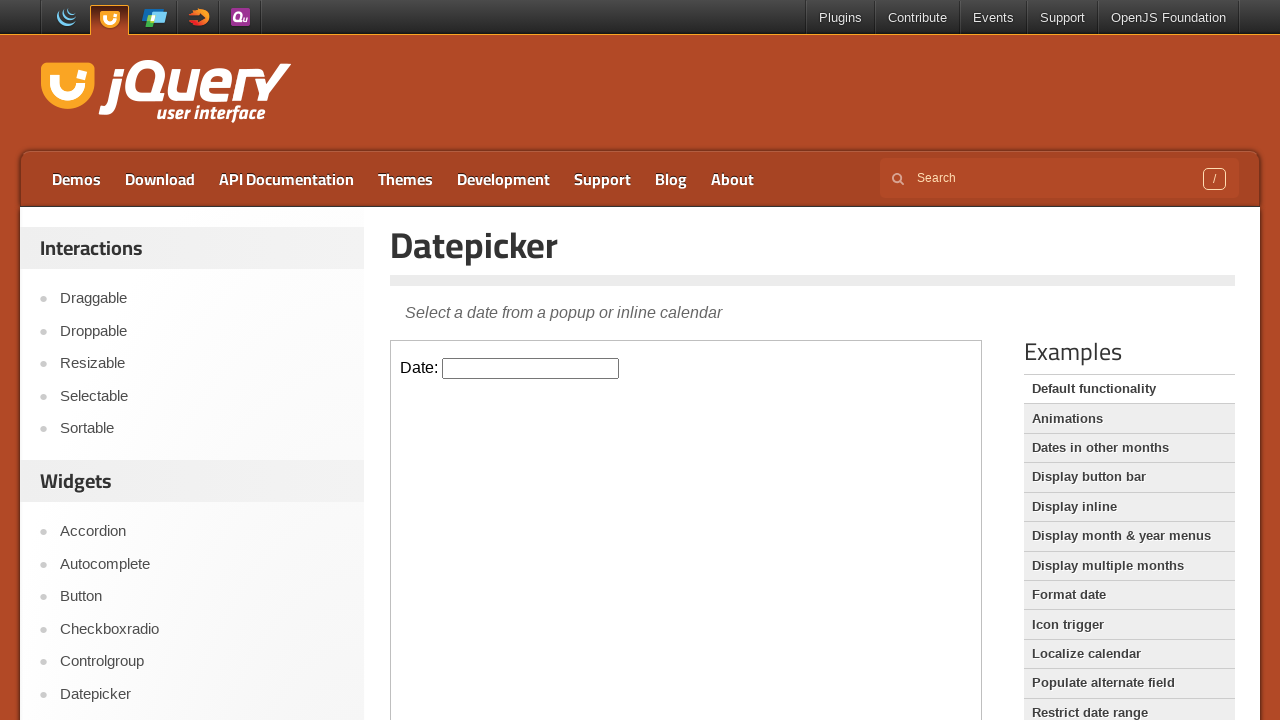

Clicked on the datepicker input field to open the calendar at (531, 368) on iframe.demo-frame >> internal:control=enter-frame >> input#datepicker
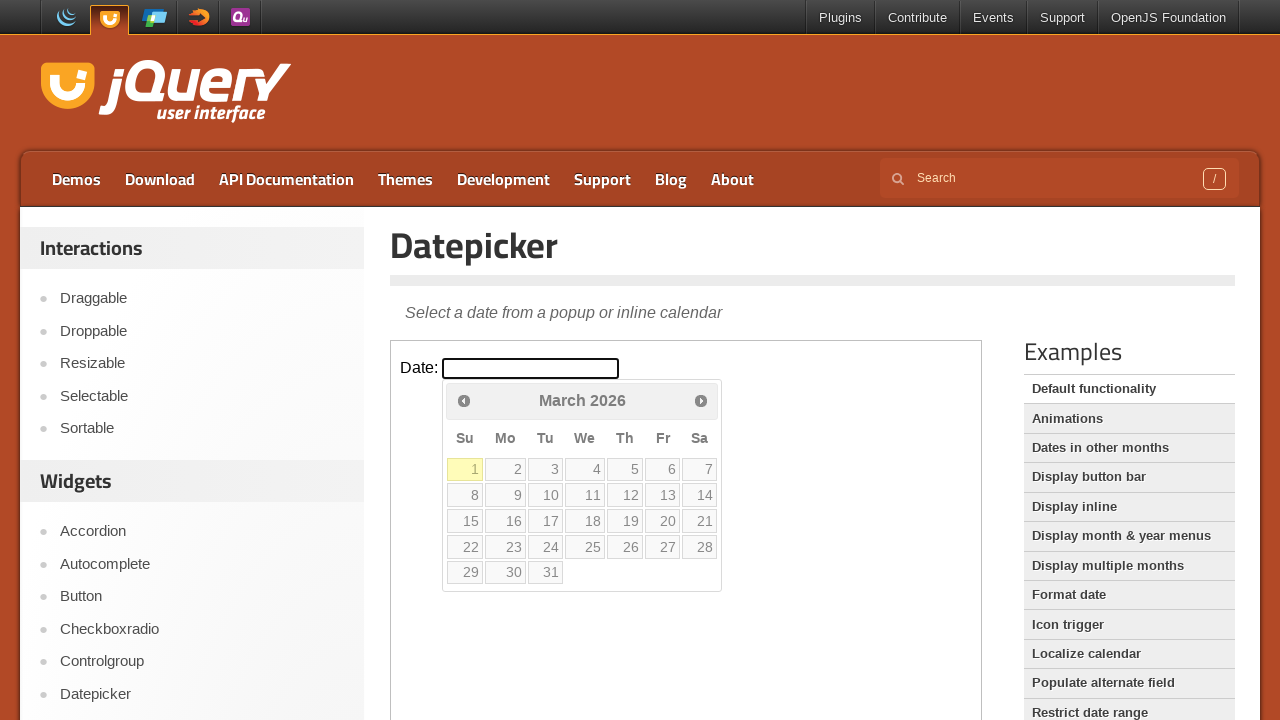

jQuery UI datepicker calendar widget appeared
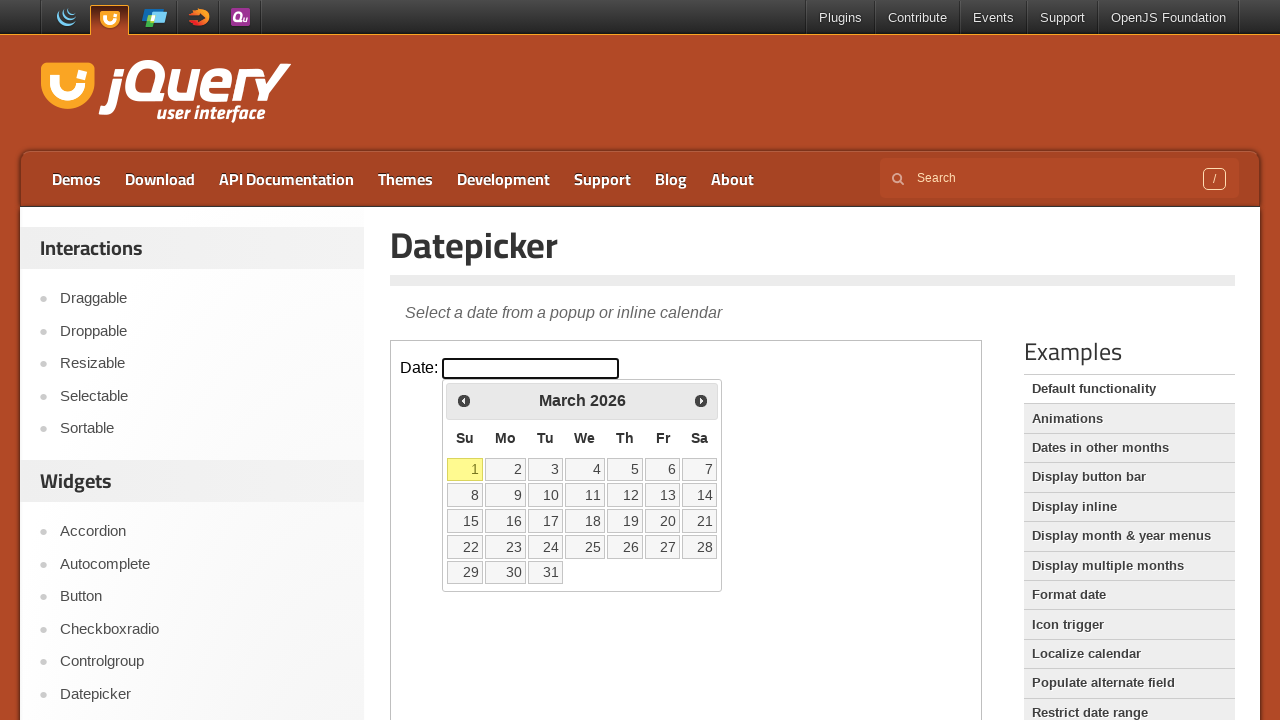

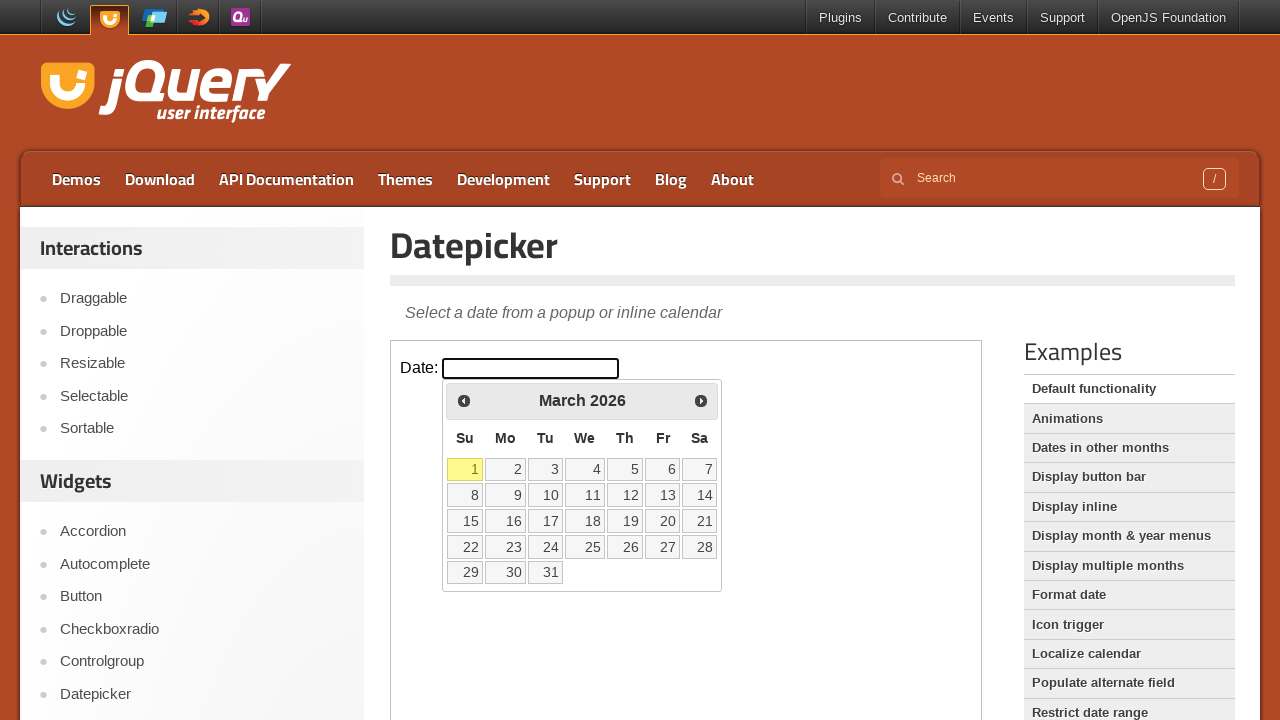